Tests form validation by submitting with both name and message fields empty

Starting URL: https://www.ultimateqa.com/filling-out-forms/

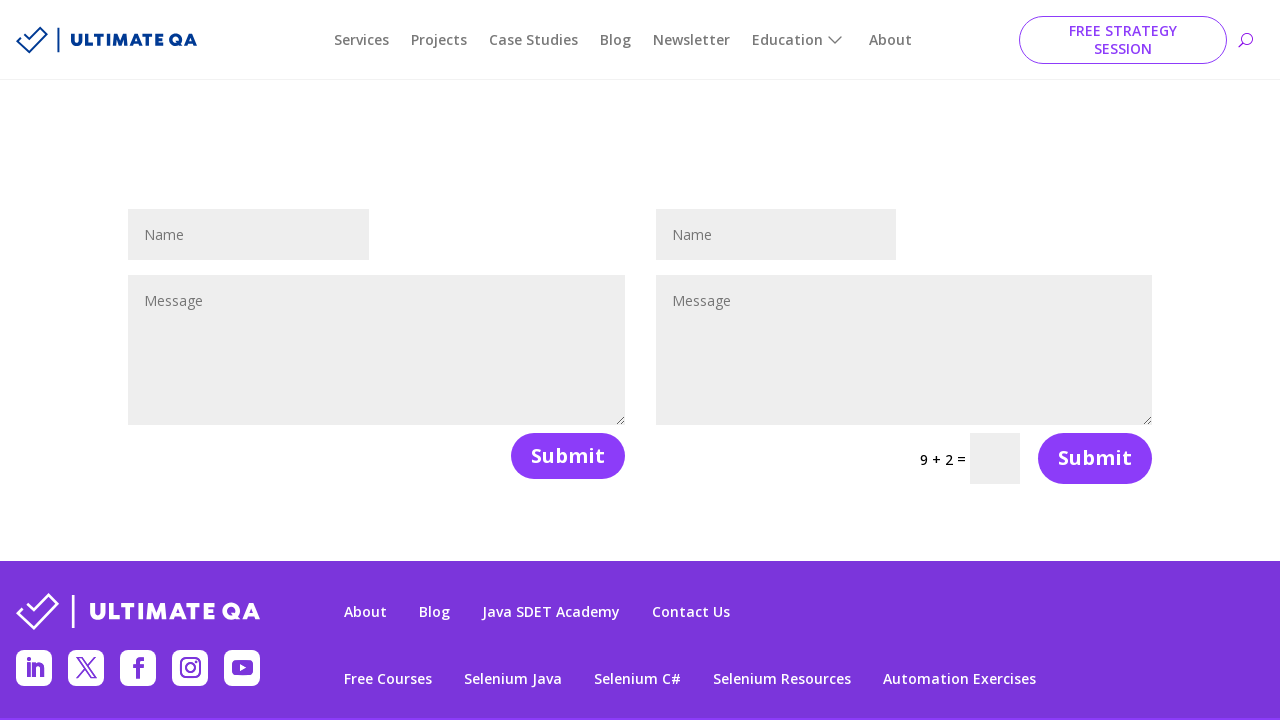

Navigated to form page at https://www.ultimateqa.com/filling-out-forms/
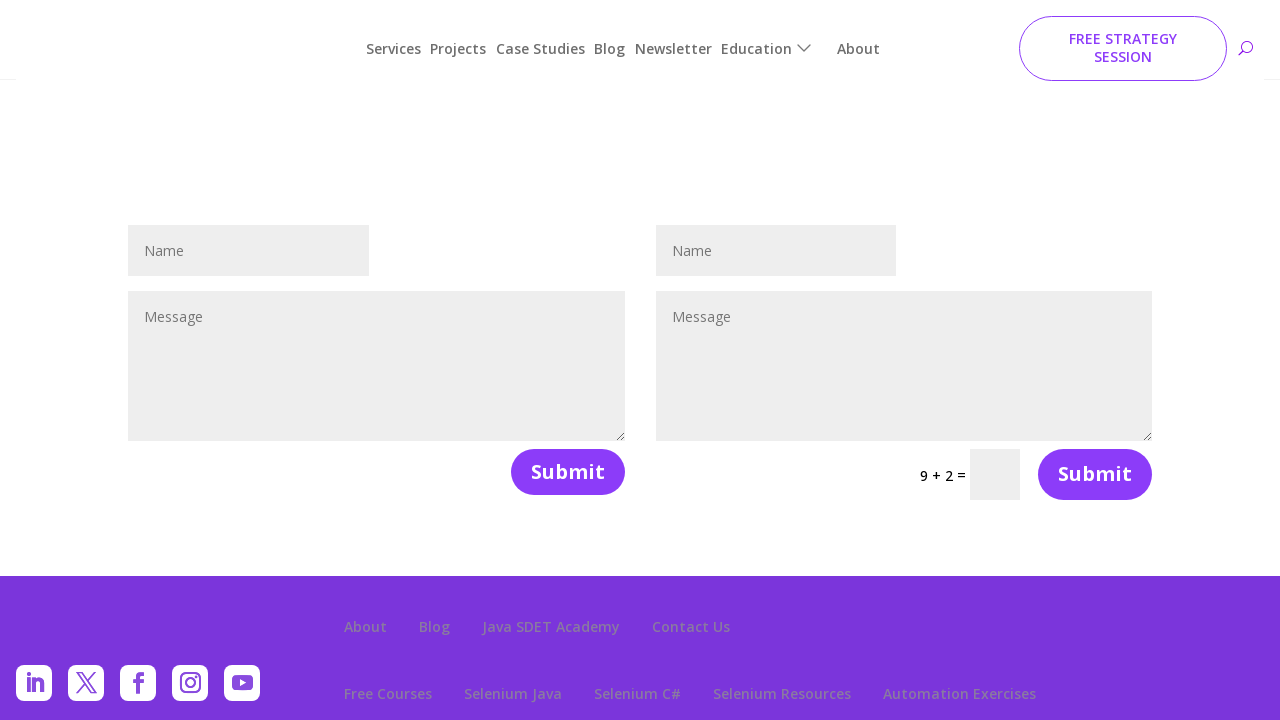

Left name field empty on #et_pb_contact_name_1
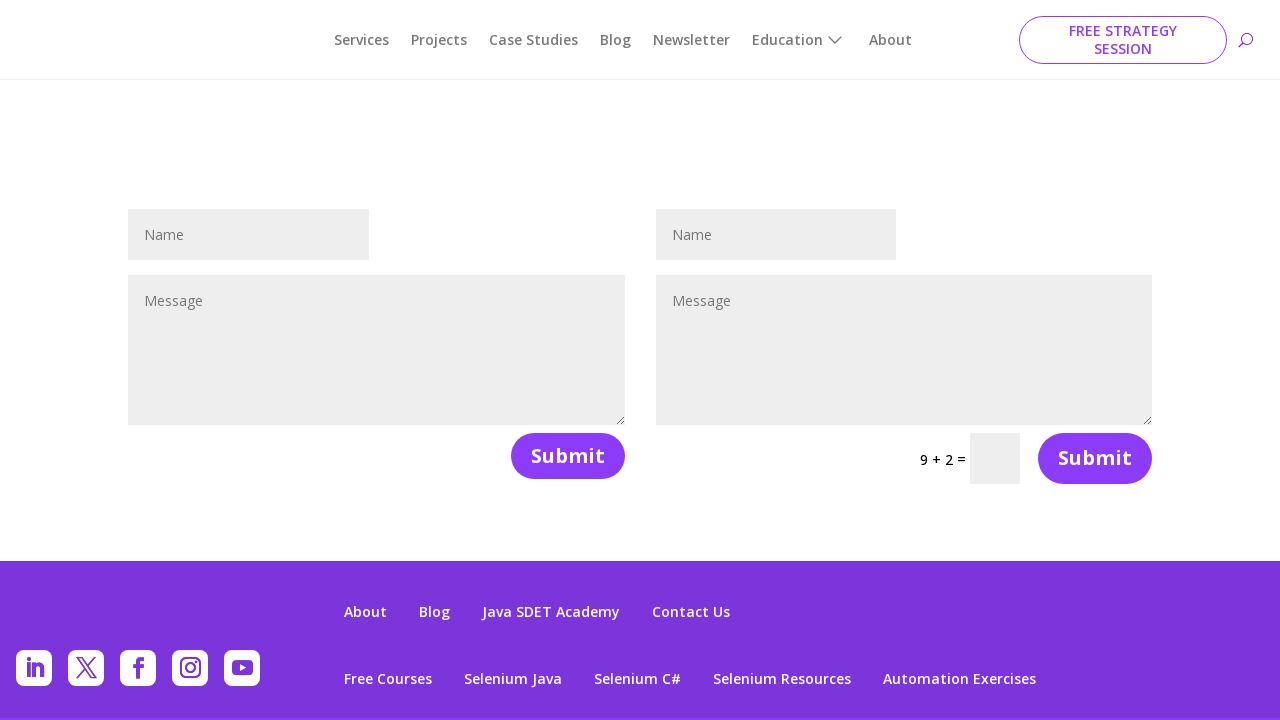

Left message field empty on #et_pb_contact_message_1
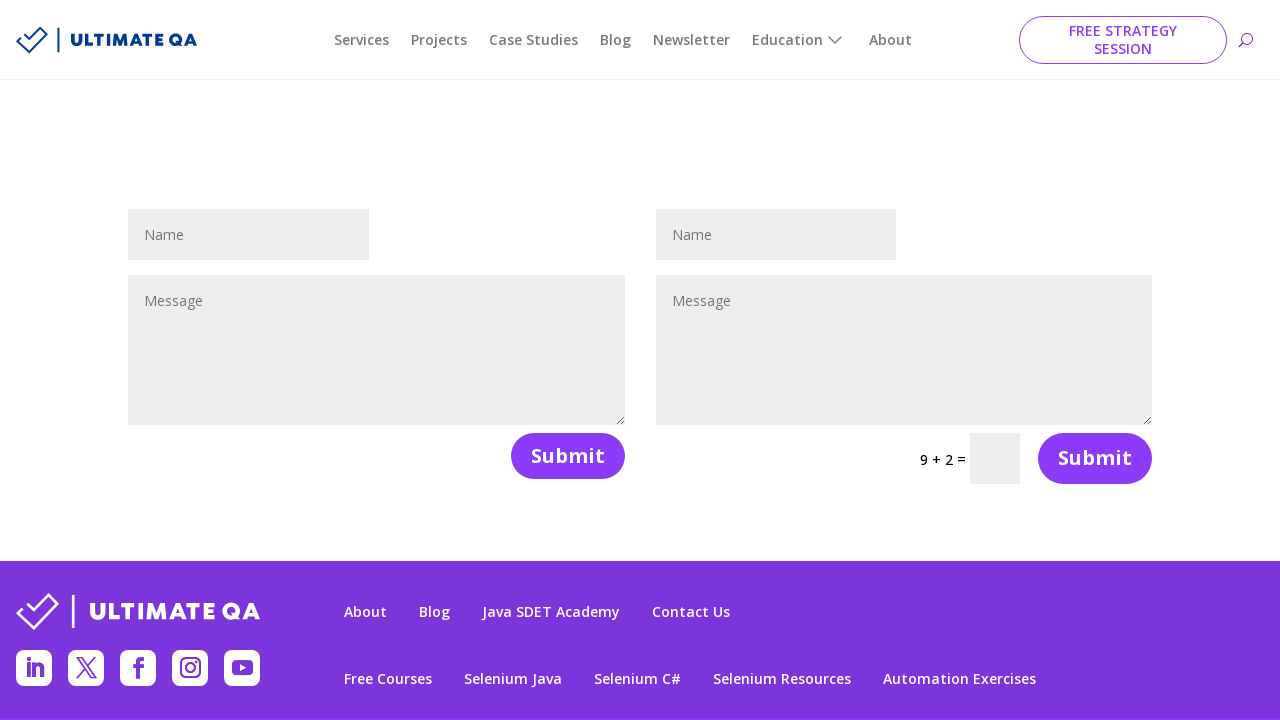

Clicked form submit button at (568, 456) on xpath=.//*[@id='et_pb_contact_form_0']/div[2]/form/div/button
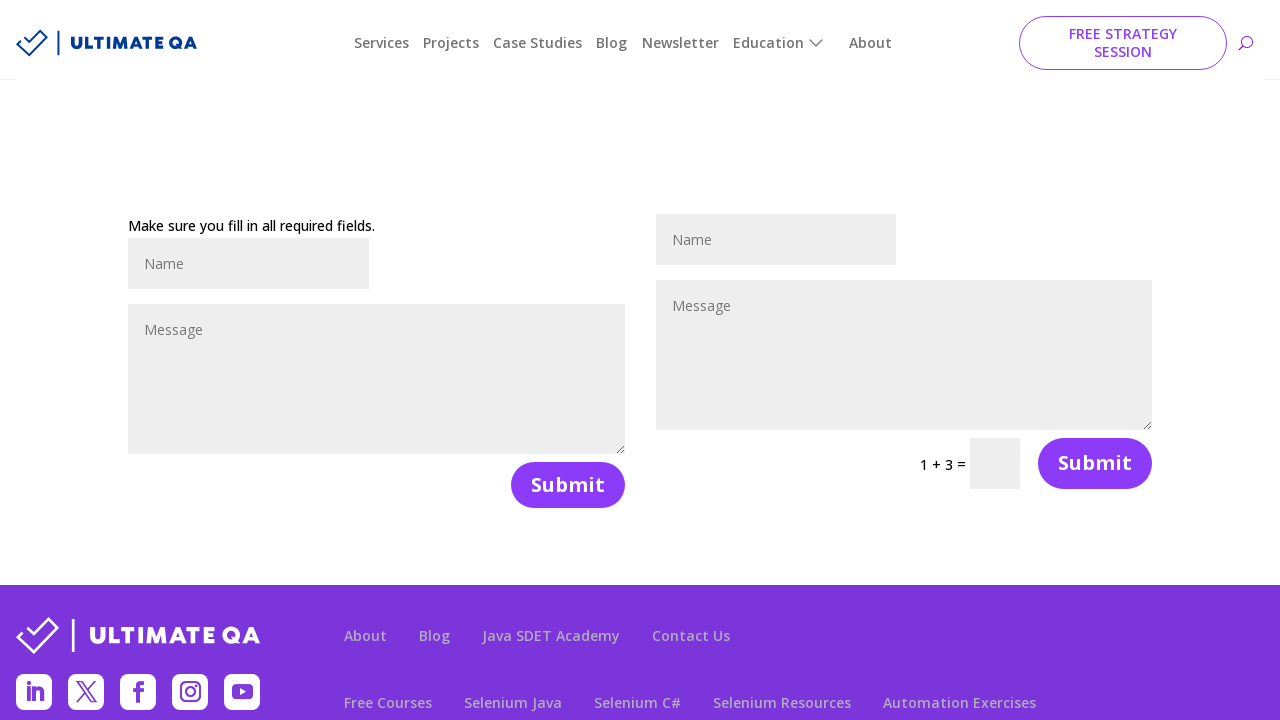

Waited for validation error response
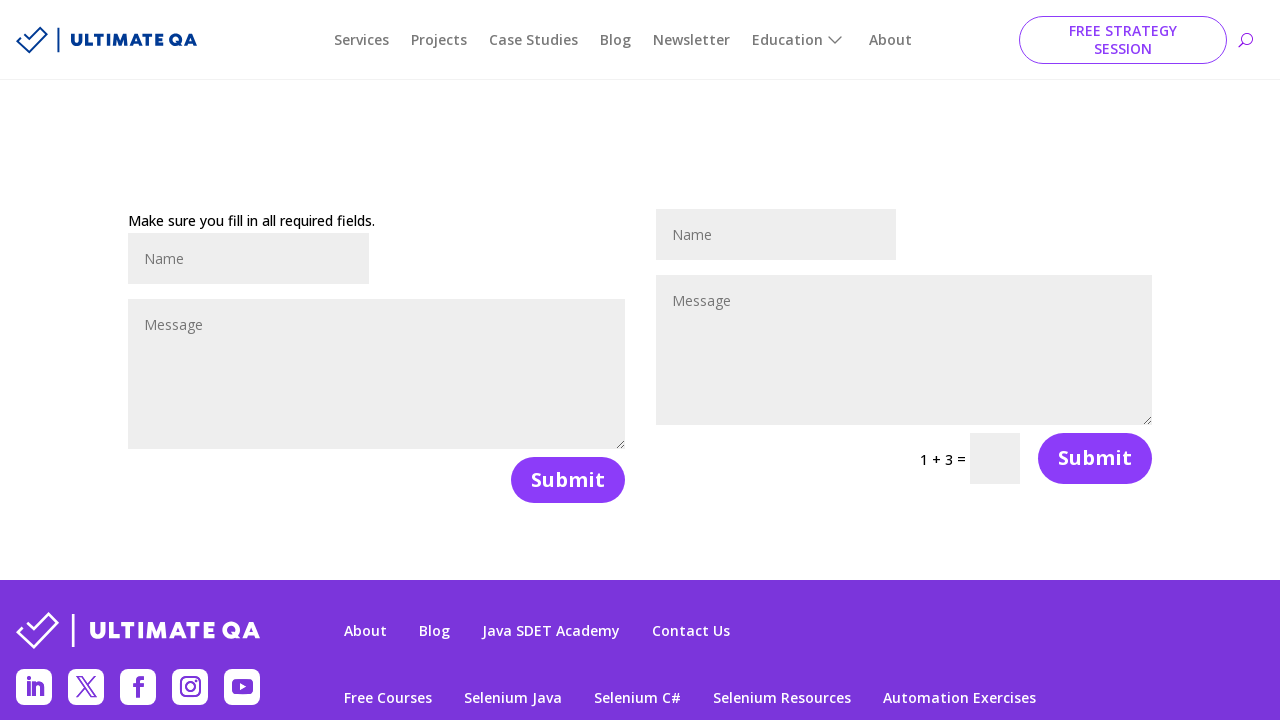

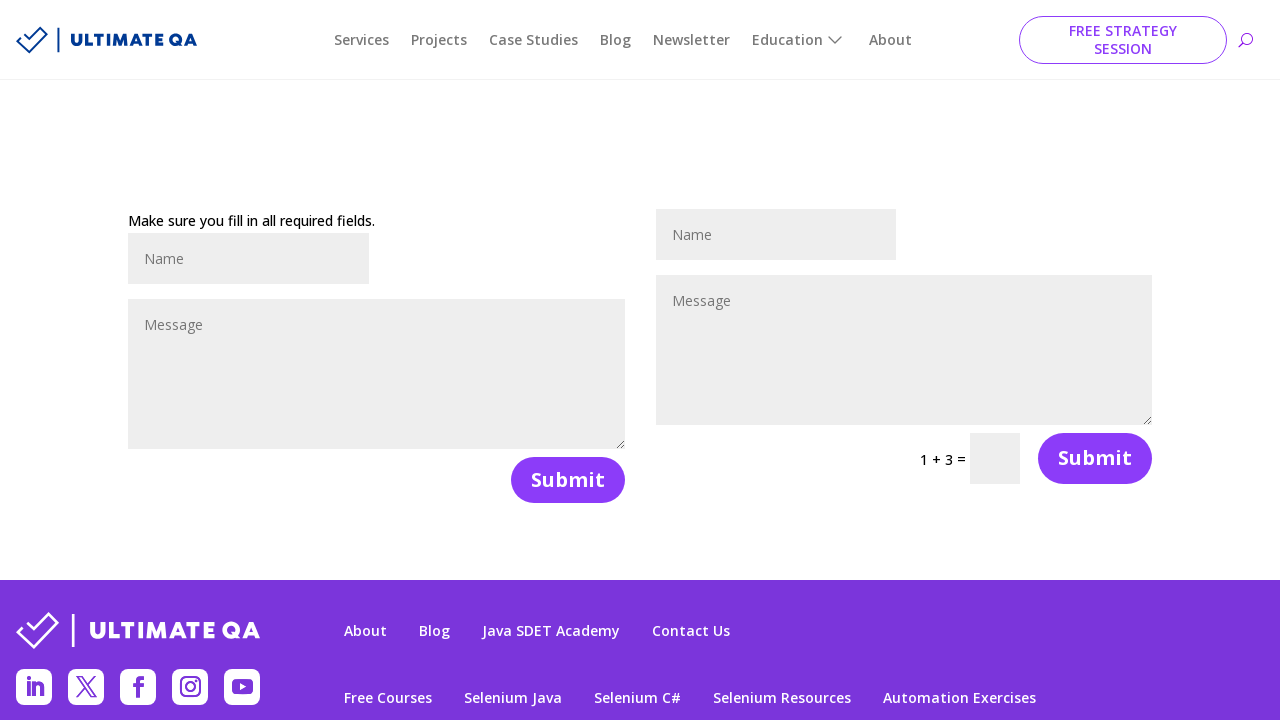